Tests the forgot password flow by clicking the Forgot Password link and submitting the form with an empty email field, expecting an internal server error.

Starting URL: https://the-internet.herokuapp.com

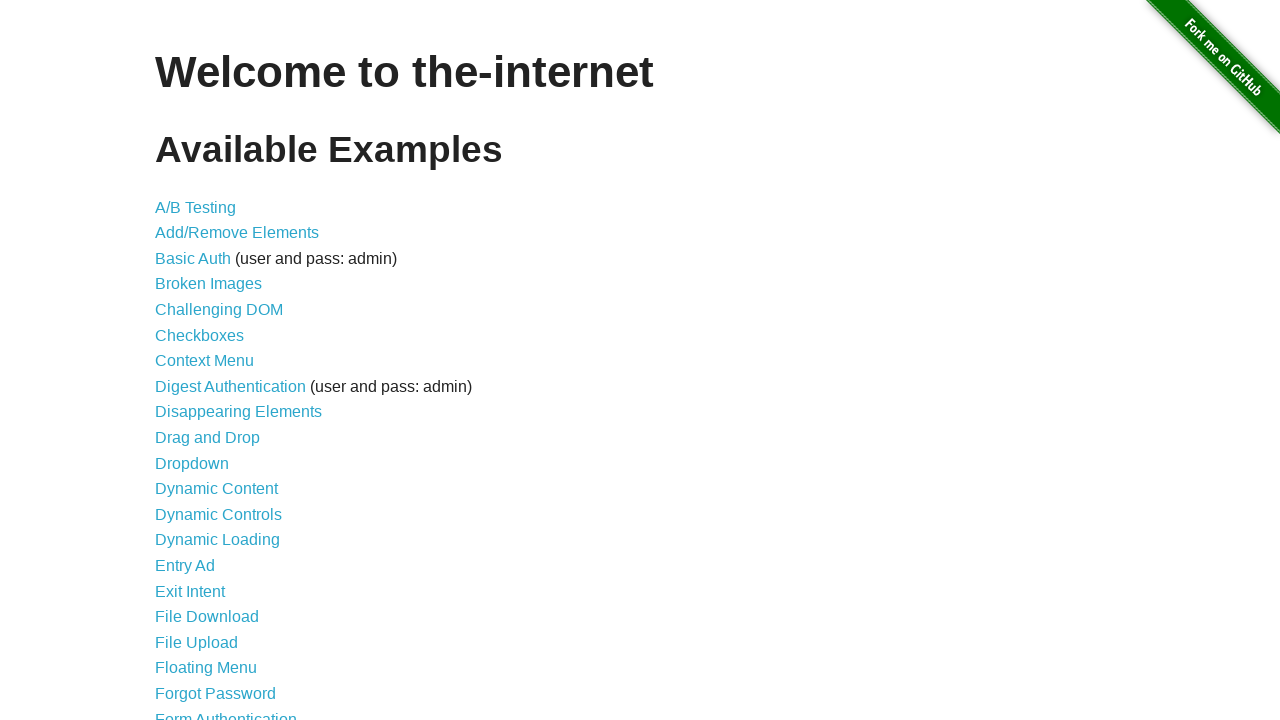

Verified welcome page loaded with 'Welcome to the-internet' heading
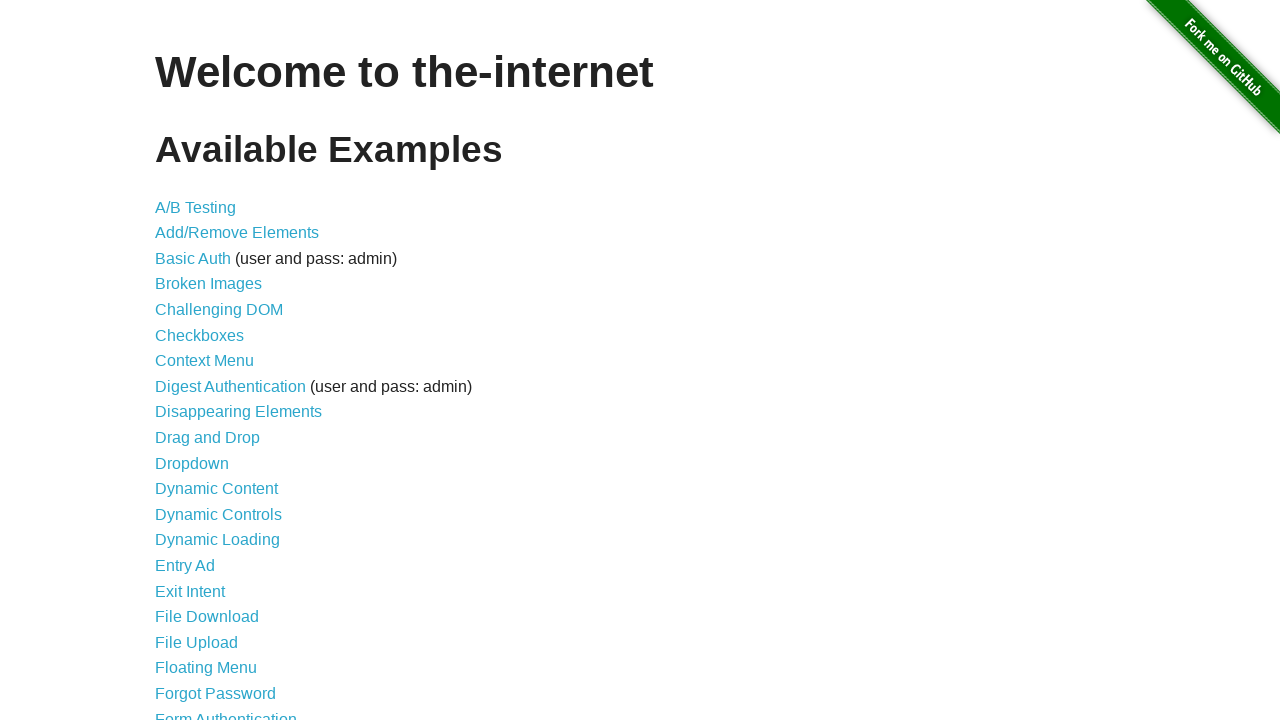

Clicked Forgot Password link at (216, 693) on internal:role=link[name="Forgot Password"i]
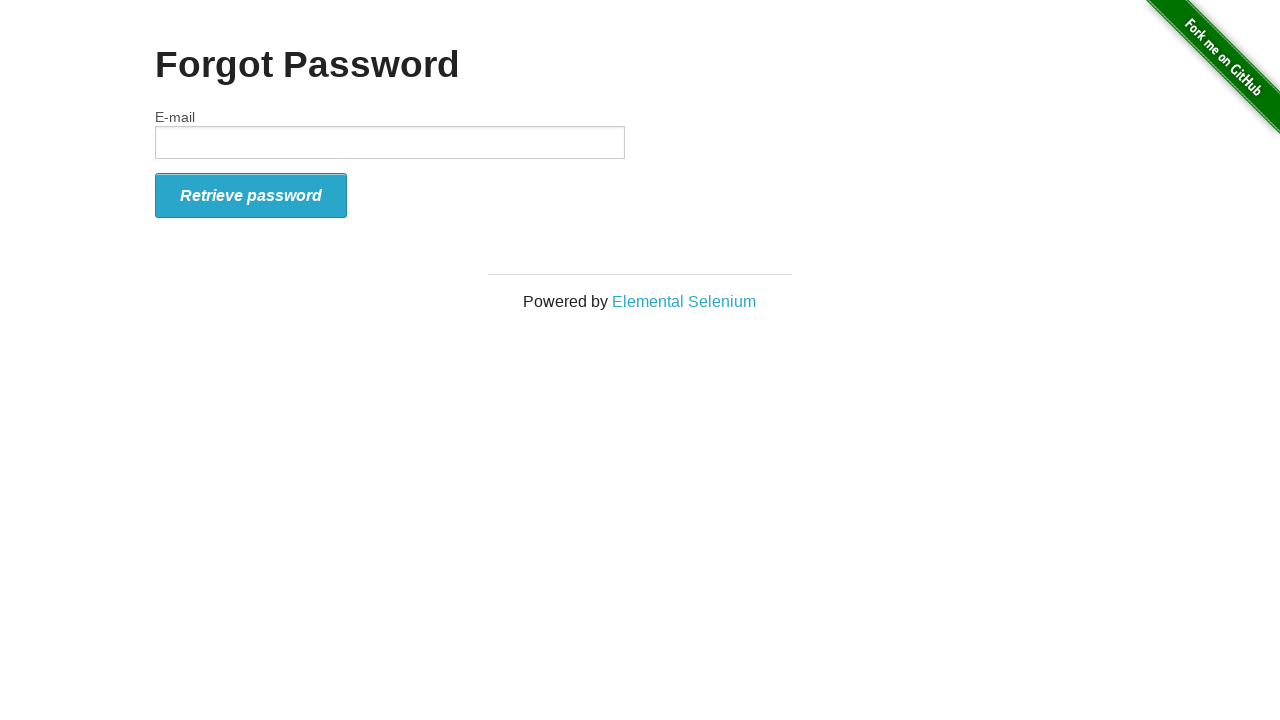

Navigated to forgot password page URL
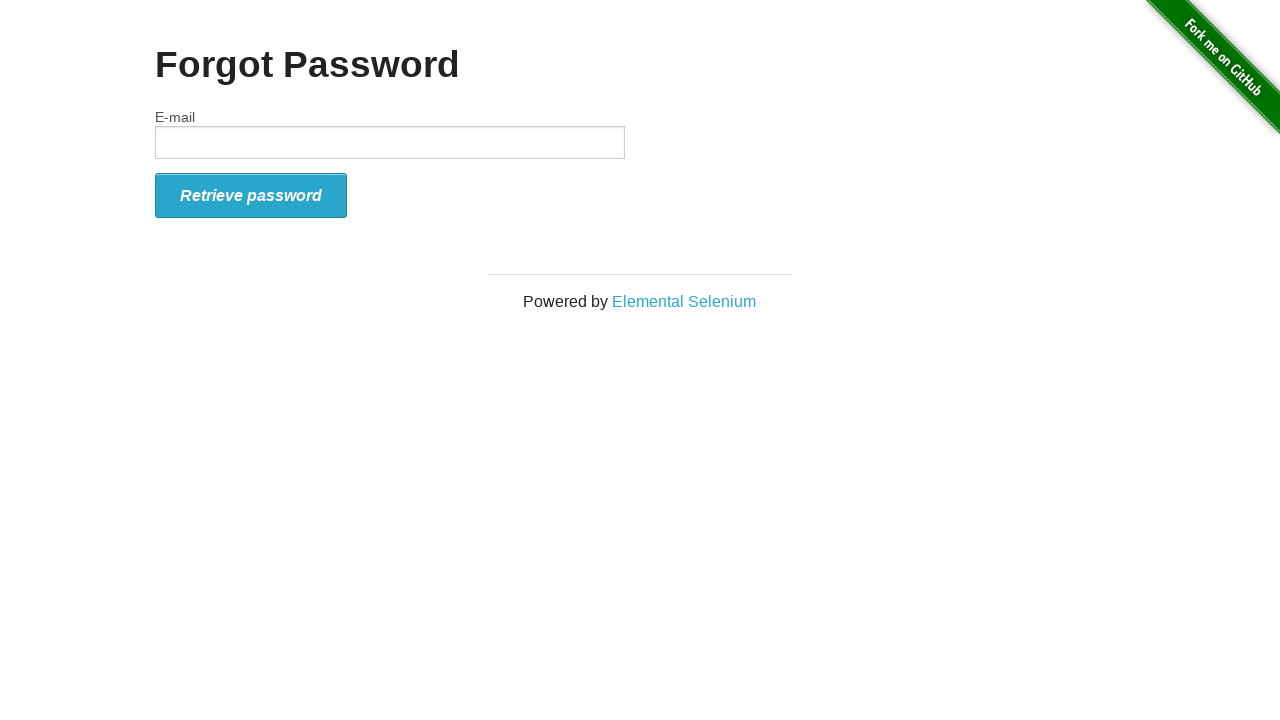

Verified forgot password page loaded with 'Forgot Password' heading
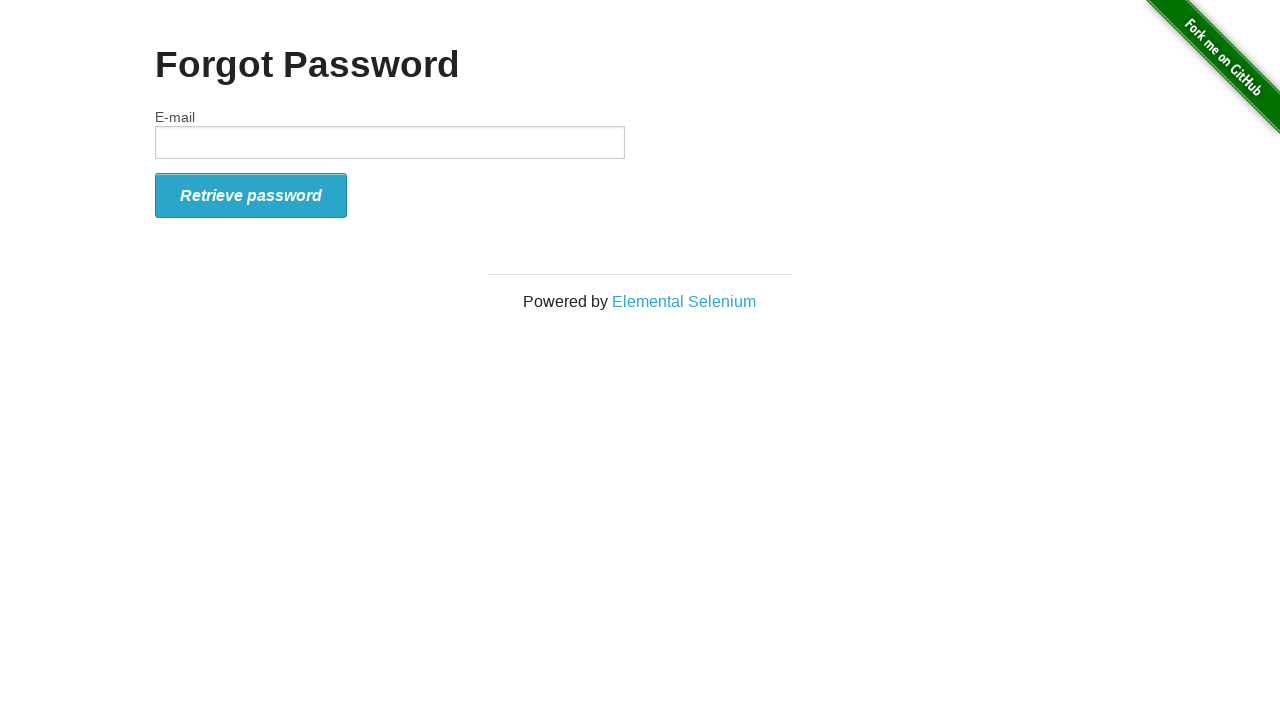

Clicked Retrieve password button with empty email field at (251, 195) on internal:role=button[name="Retrieve password"i]
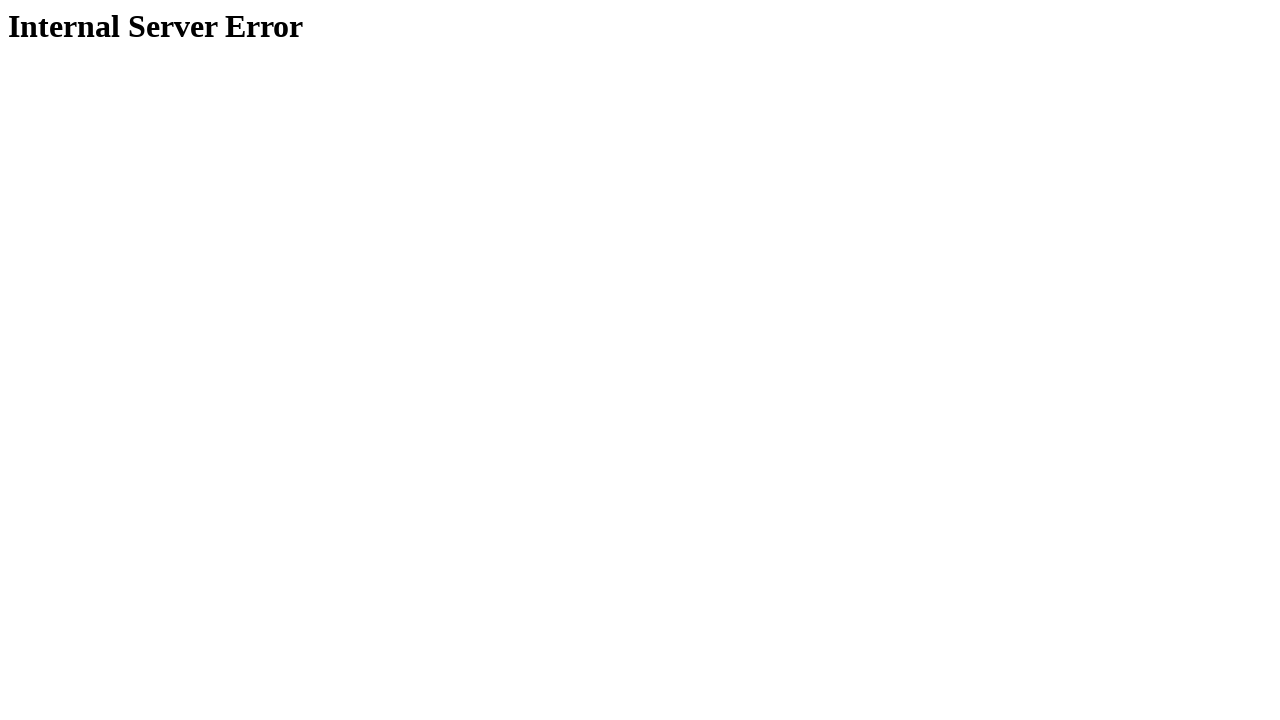

Verified internal server error page displayed
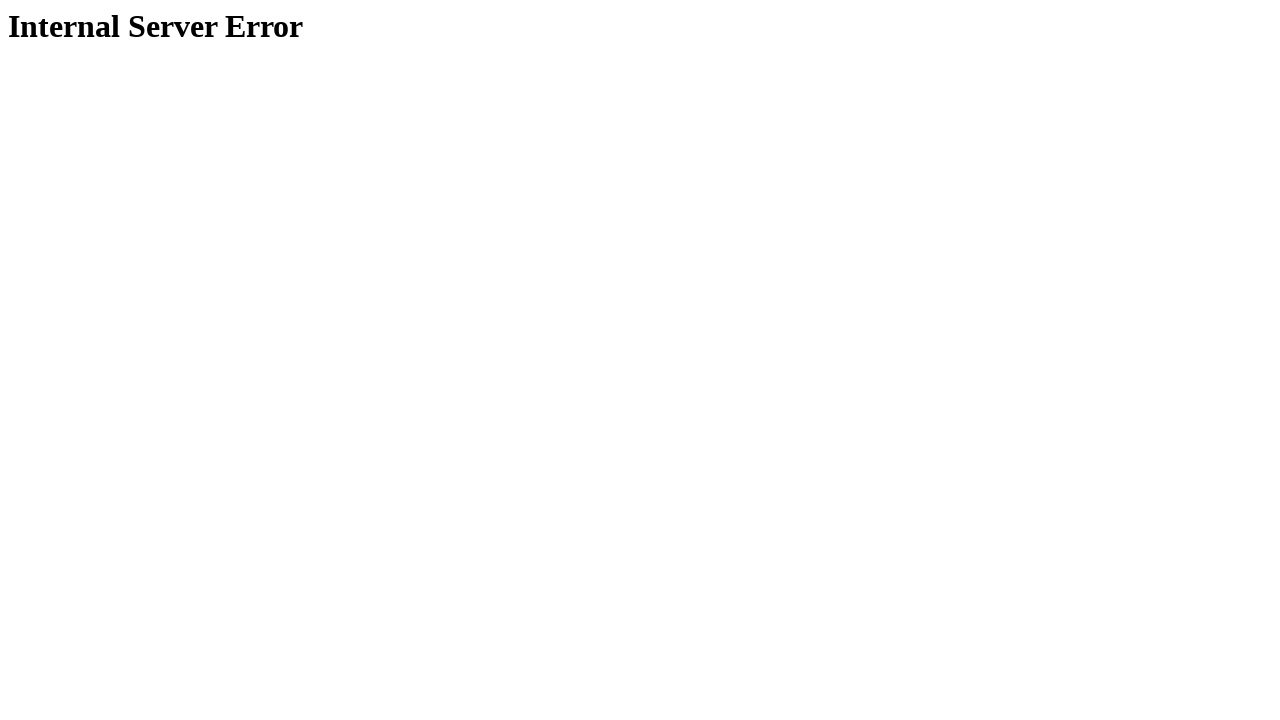

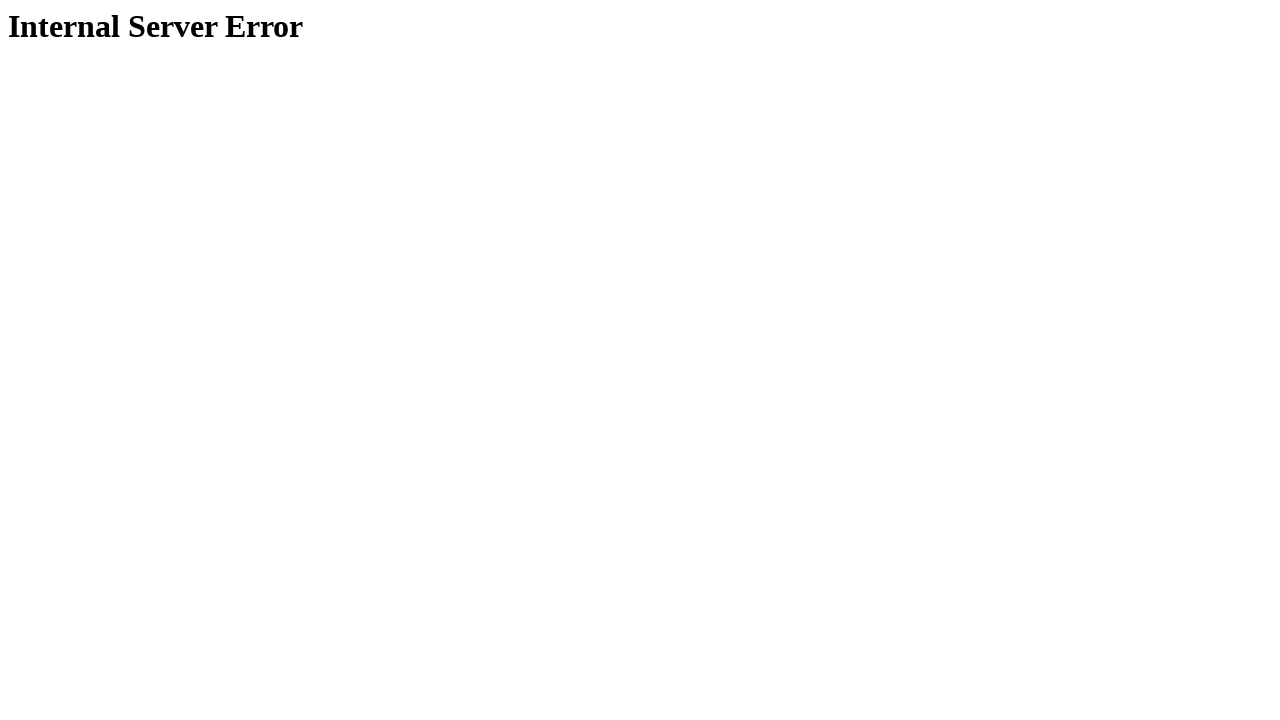